Tests dragging an element by offset to move it horizontally in different directions

Starting URL: https://www.leafground.com/drag.xhtml

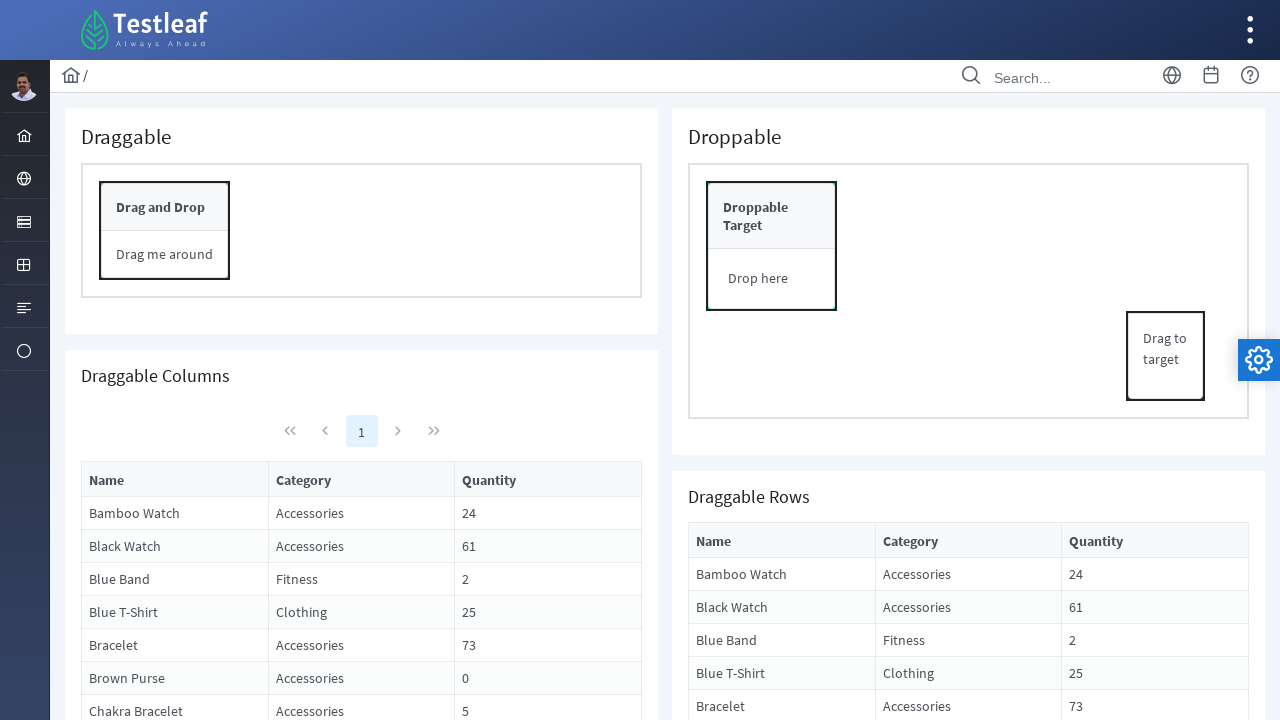

Located the draggable element
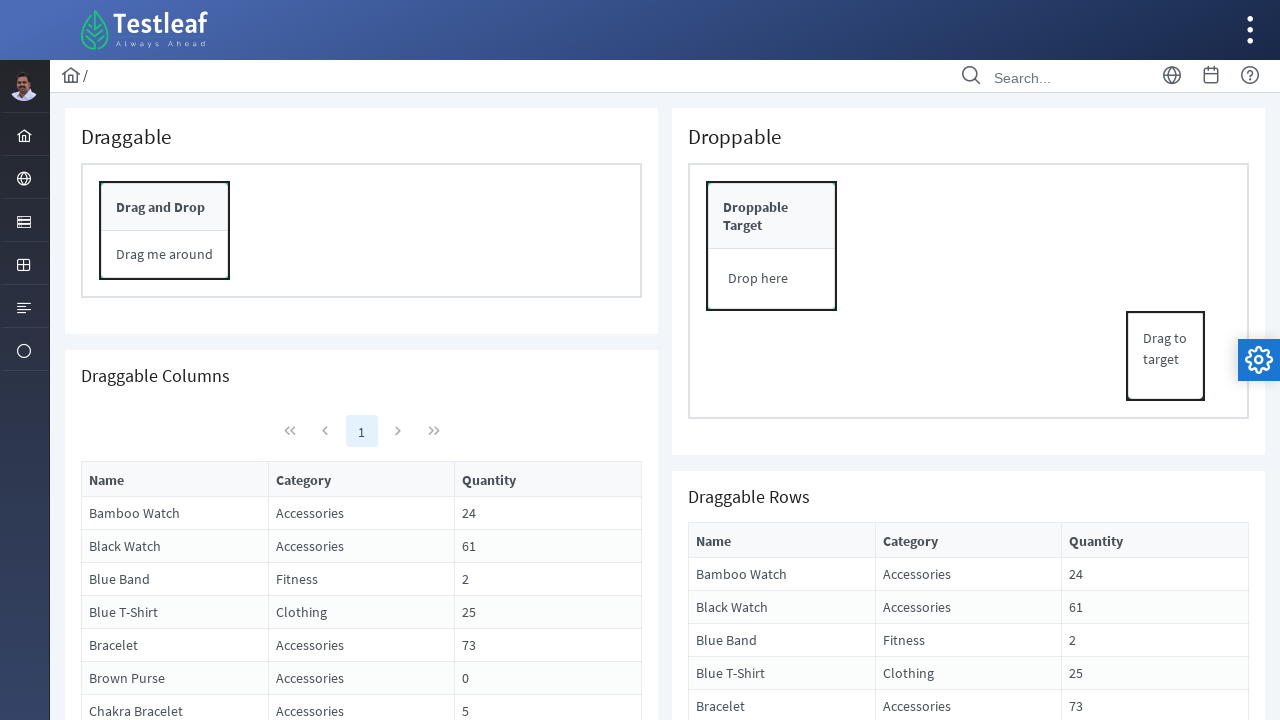

Retrieved bounding box of draggable element
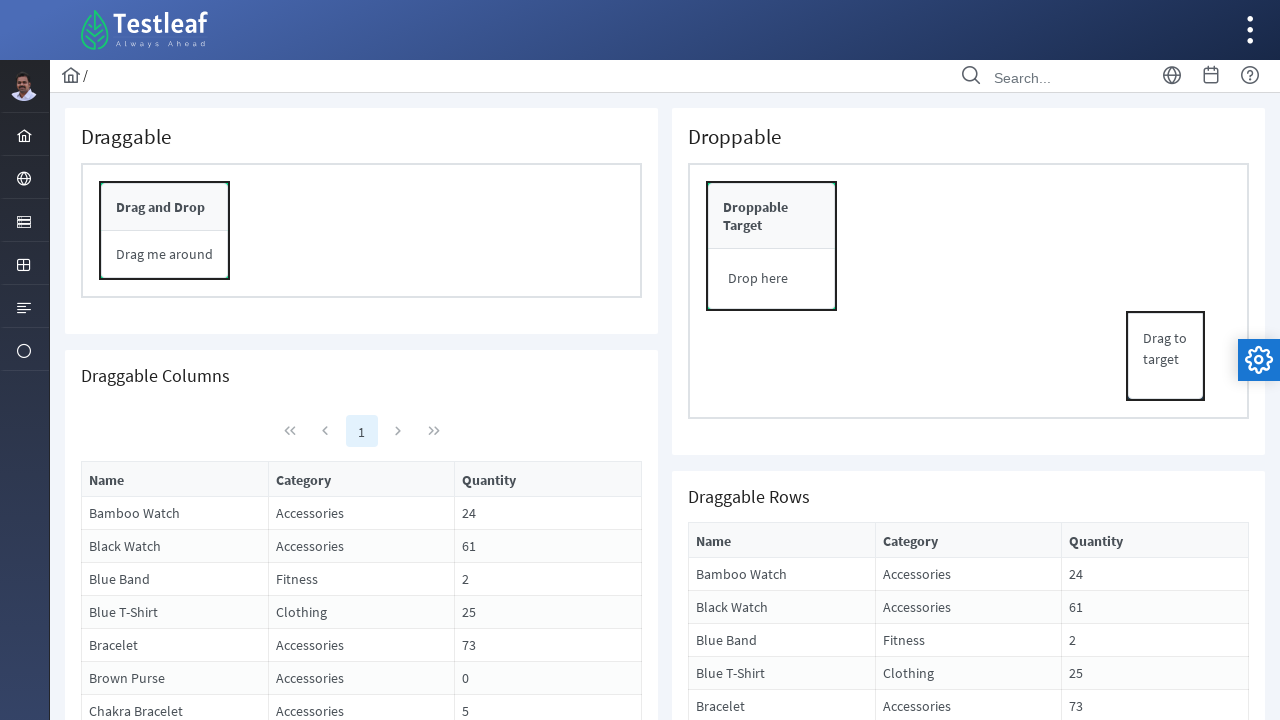

Moved mouse to center of draggable element at (165, 255)
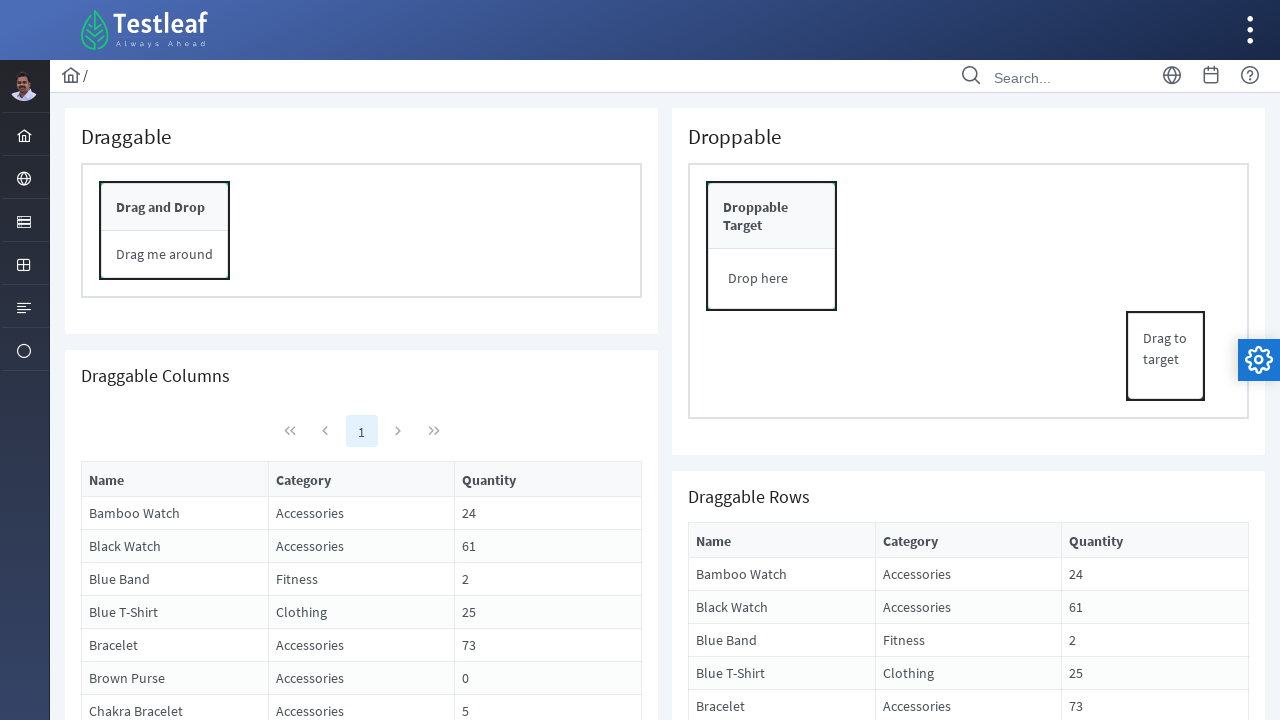

Pressed mouse button down to start drag at (165, 255)
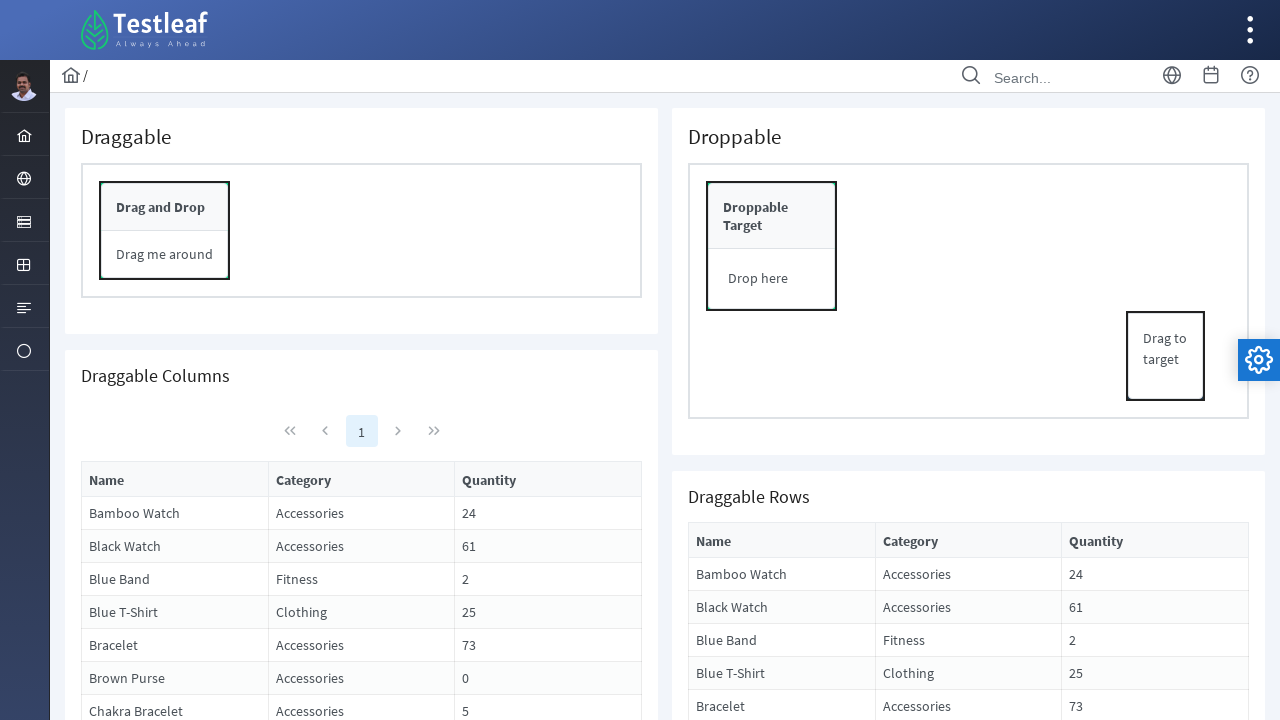

Dragged element 500 pixels to the right at (665, 255)
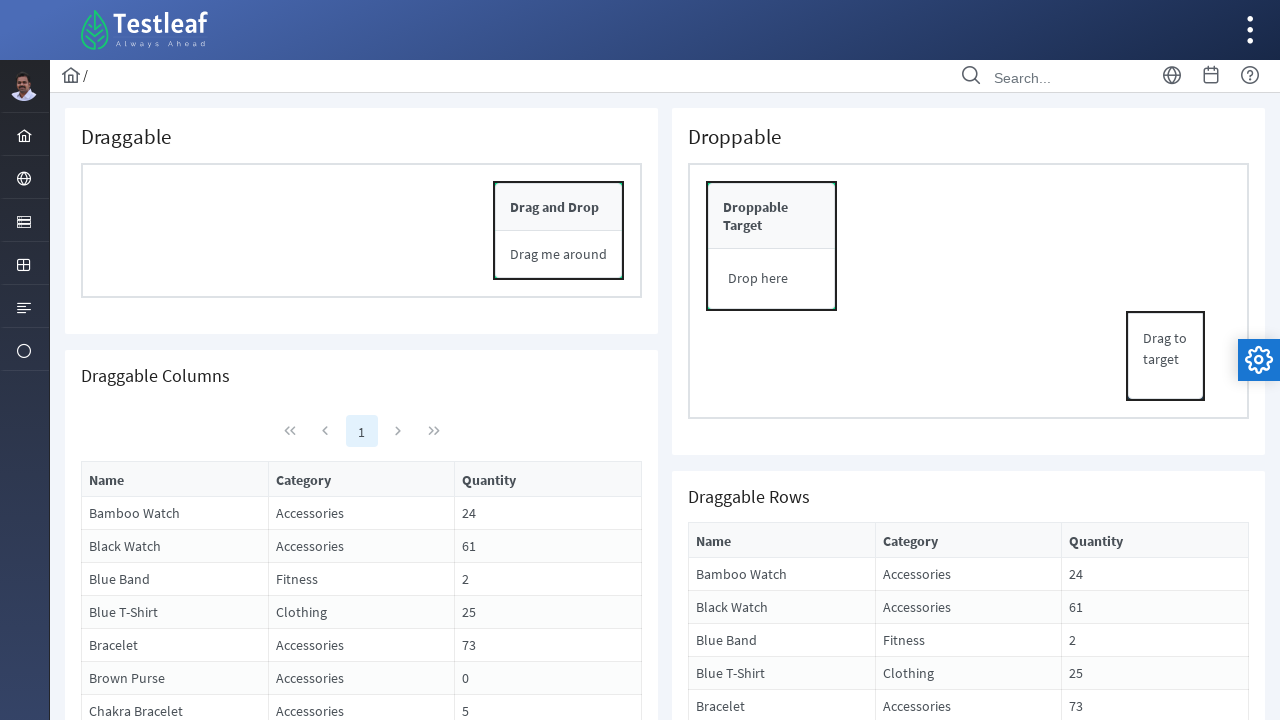

Released mouse button to complete rightward drag at (665, 255)
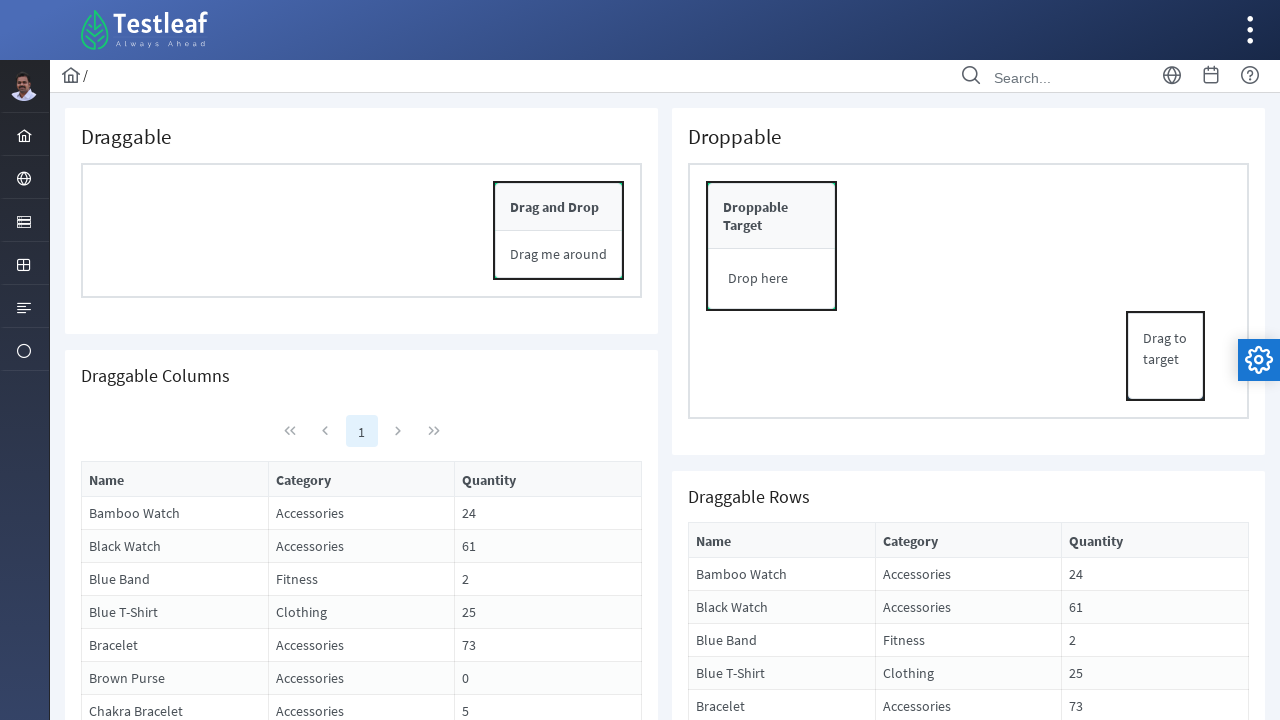

Retrieved updated bounding box of draggable element
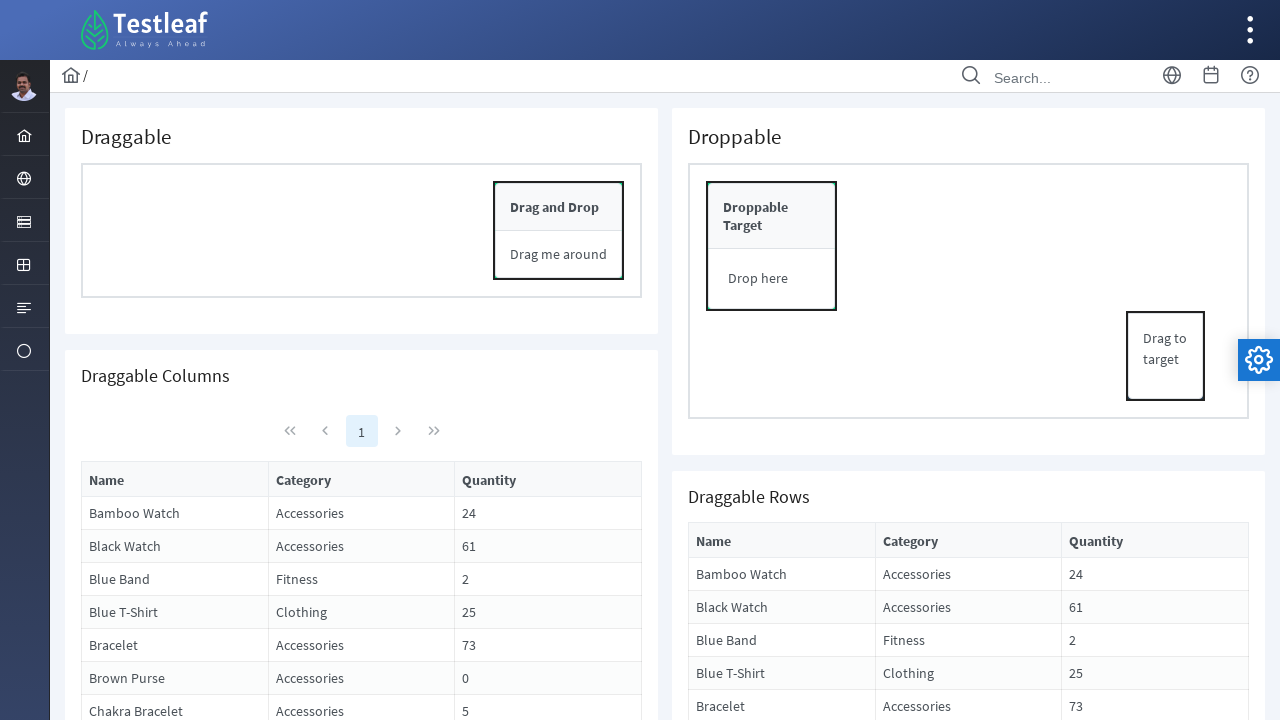

Moved mouse to center of draggable element at (558, 255)
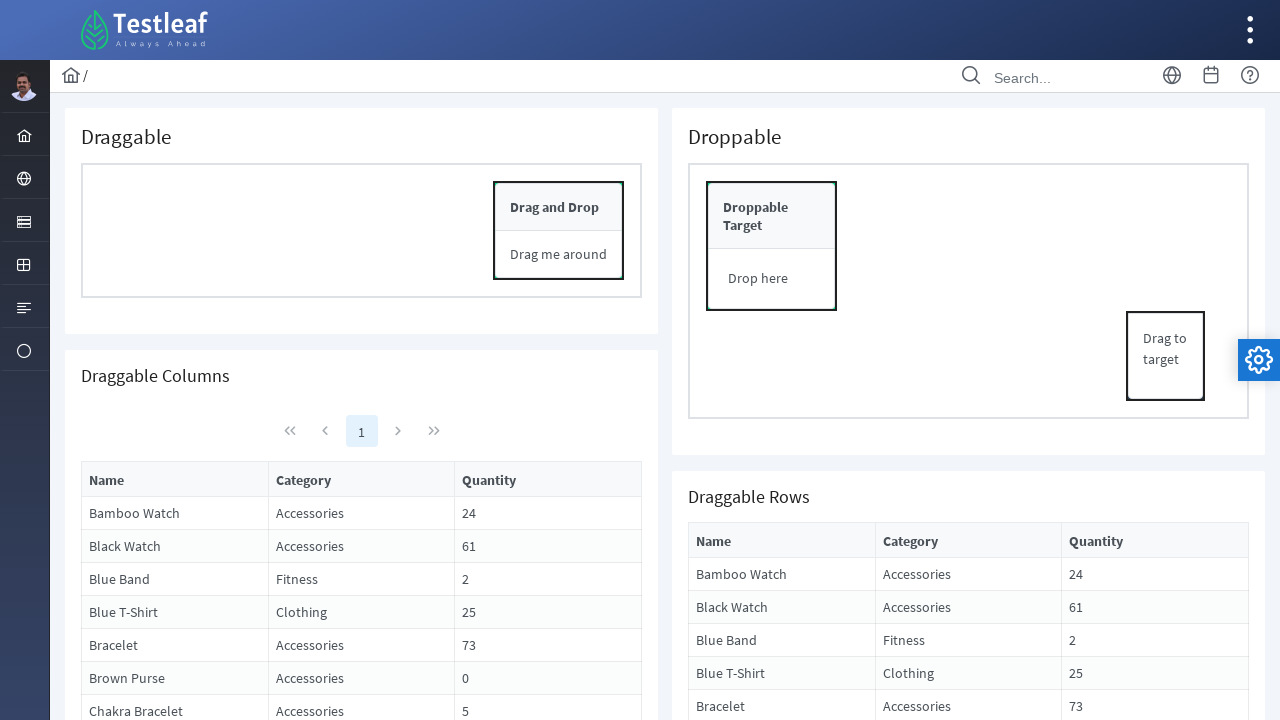

Pressed mouse button down to start drag at (558, 255)
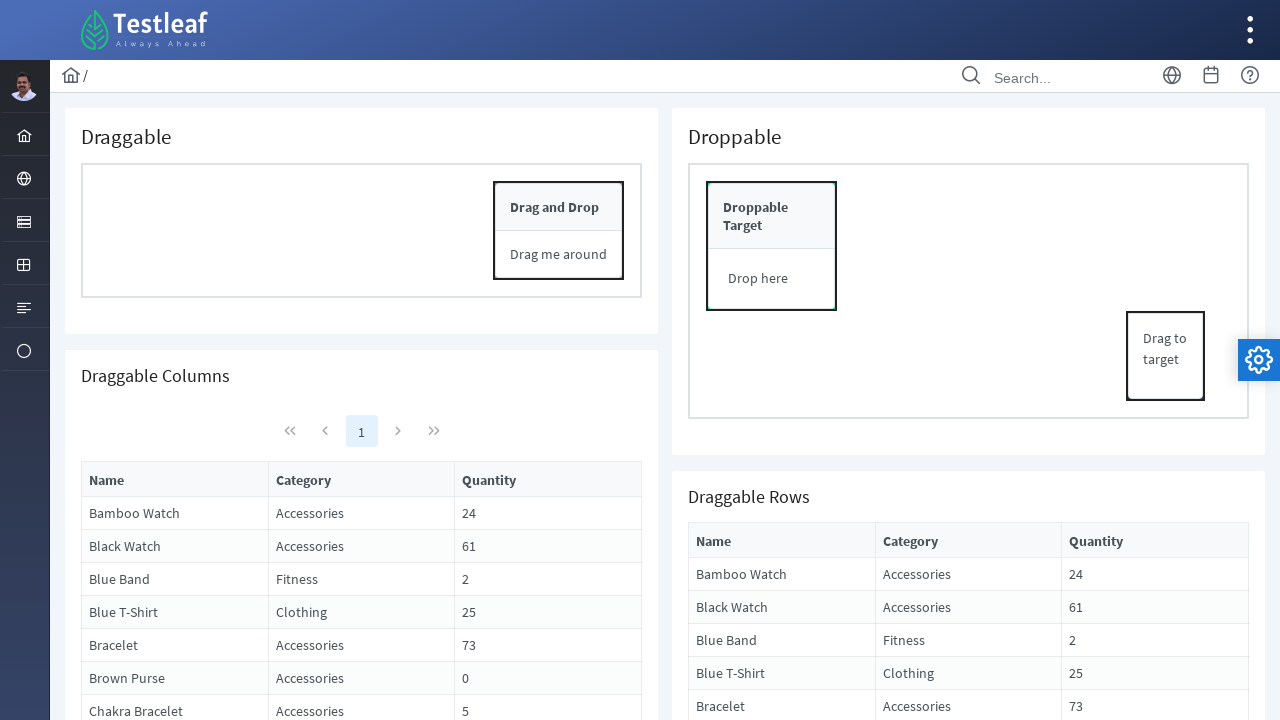

Dragged element 200 pixels to the left at (358, 255)
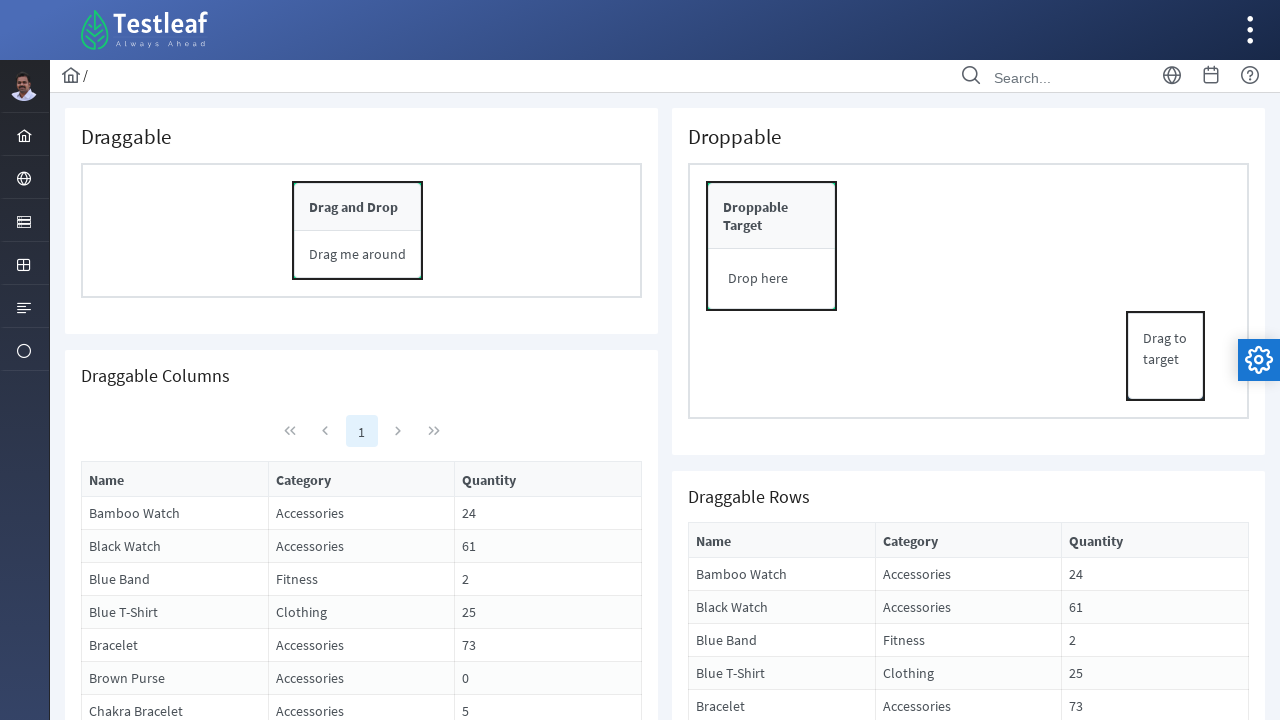

Released mouse button to complete leftward drag at (358, 255)
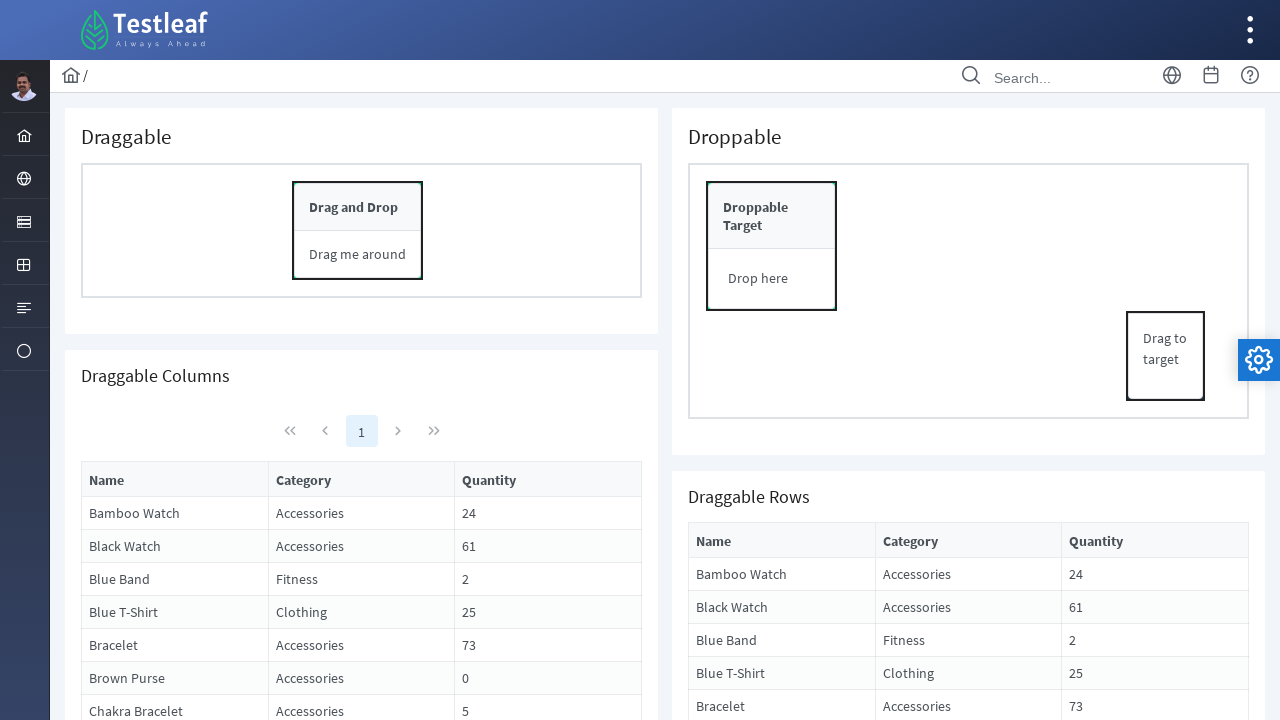

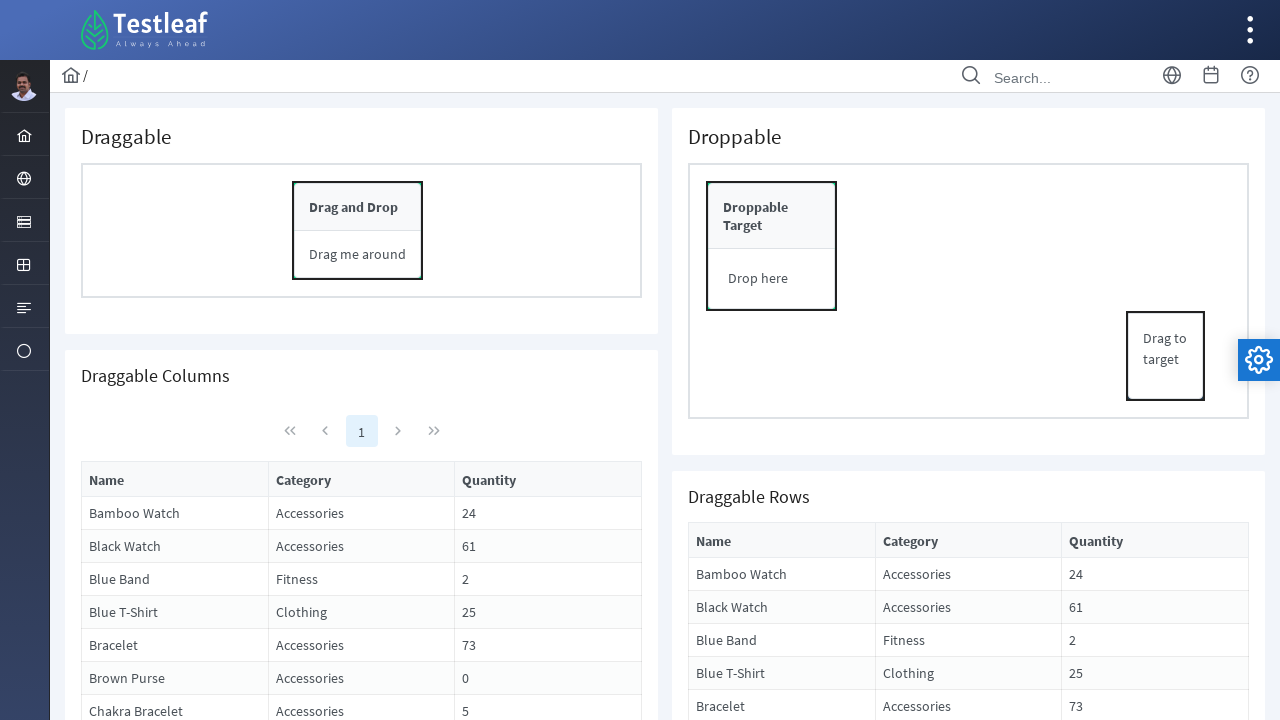